Tests double-click functionality on a button element

Starting URL: https://vip.ceshiren.com/#/ui_study

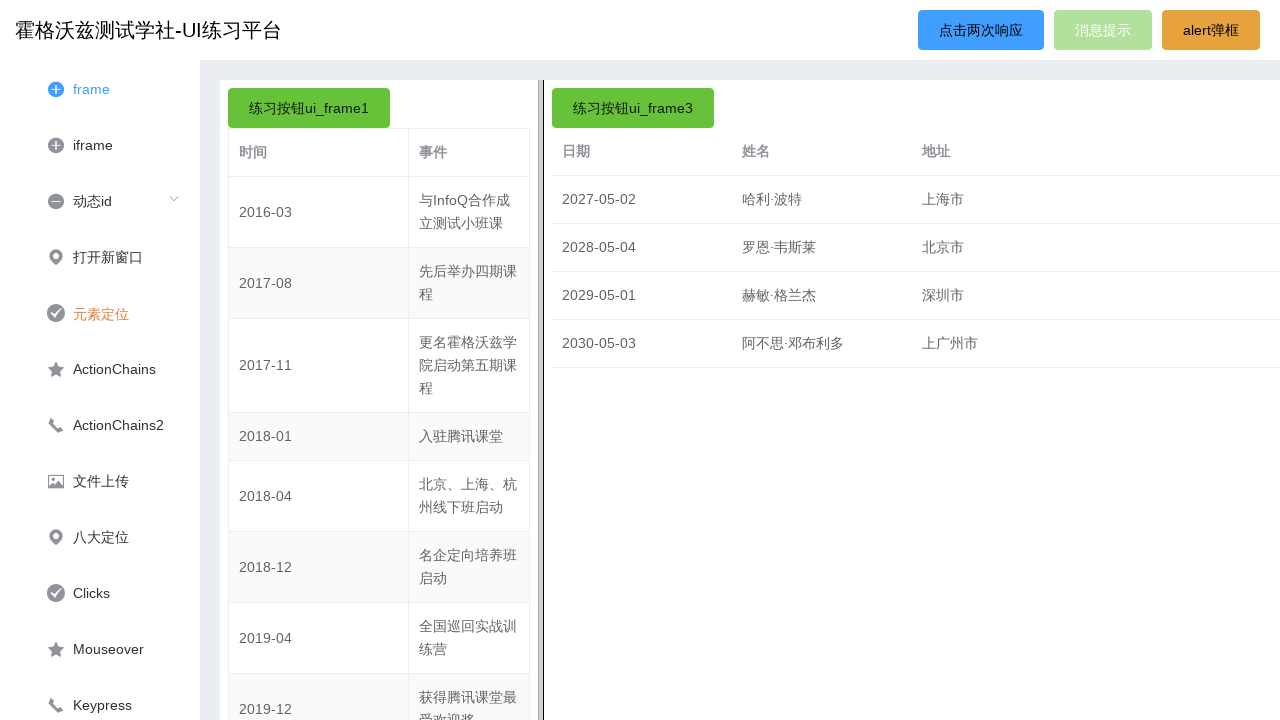

Navigated to UI study page
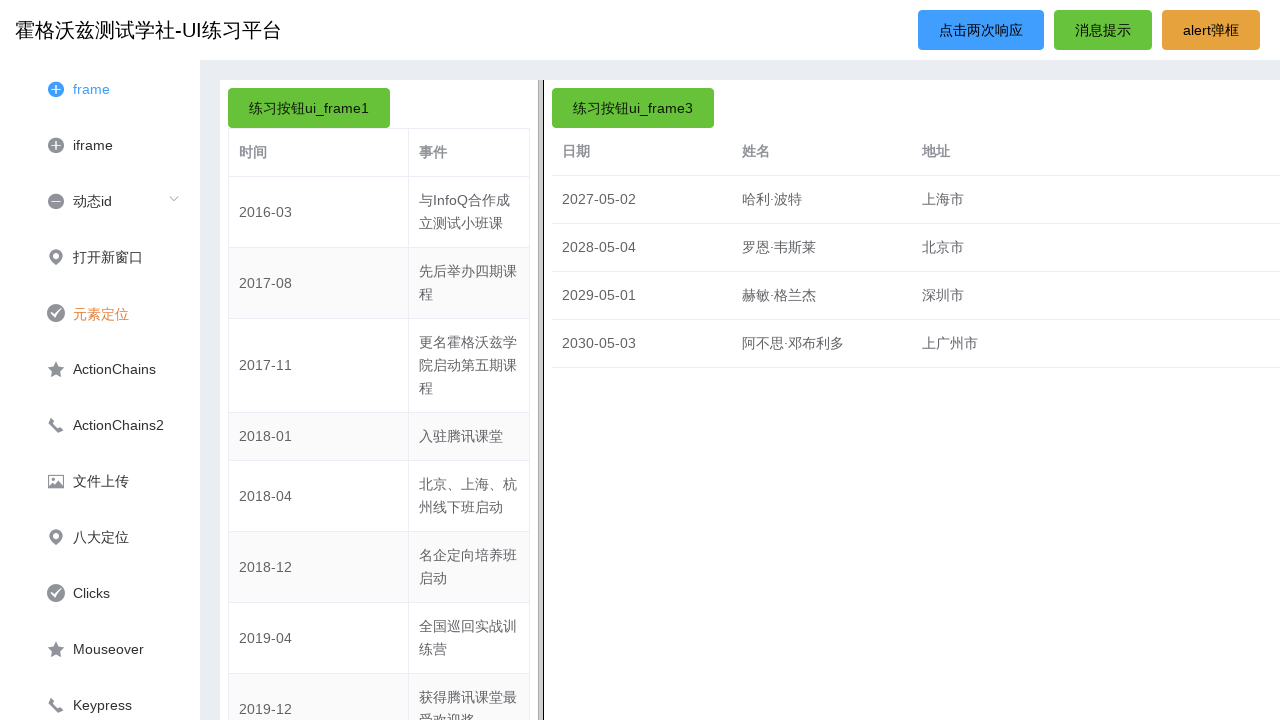

Located primary button element
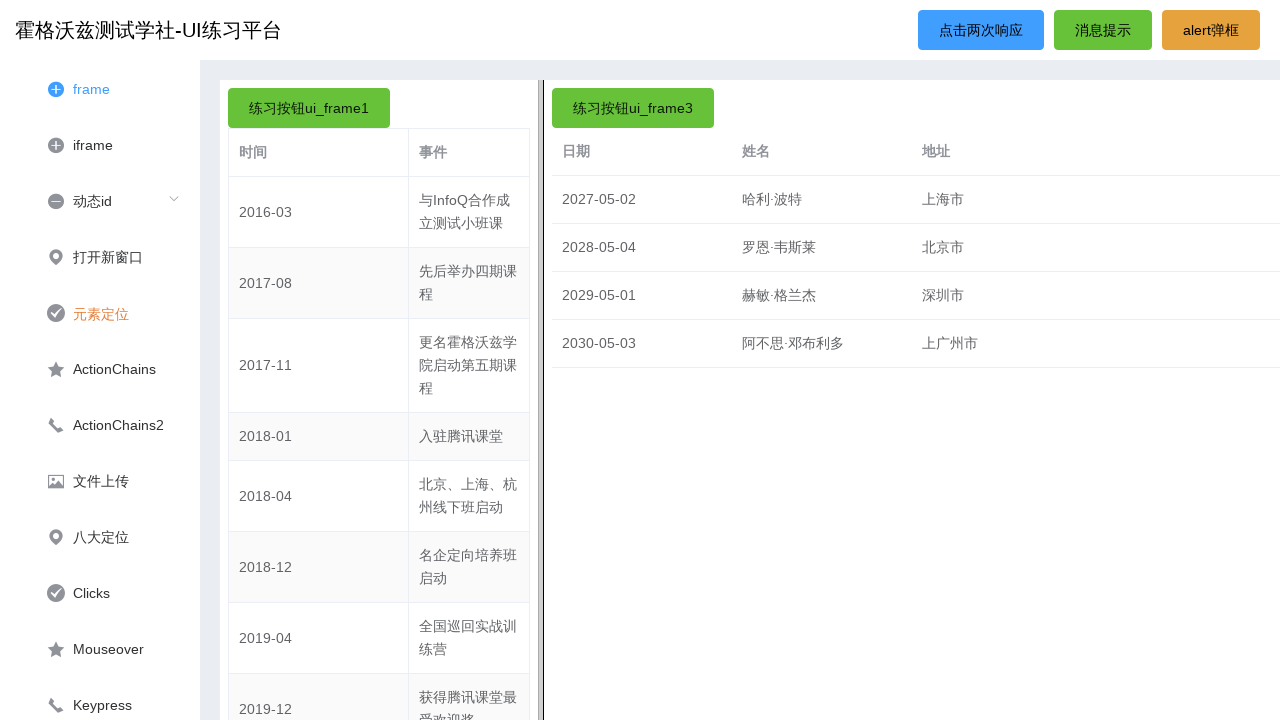

Performed double-click action on primary button at (981, 30) on #primary_btn
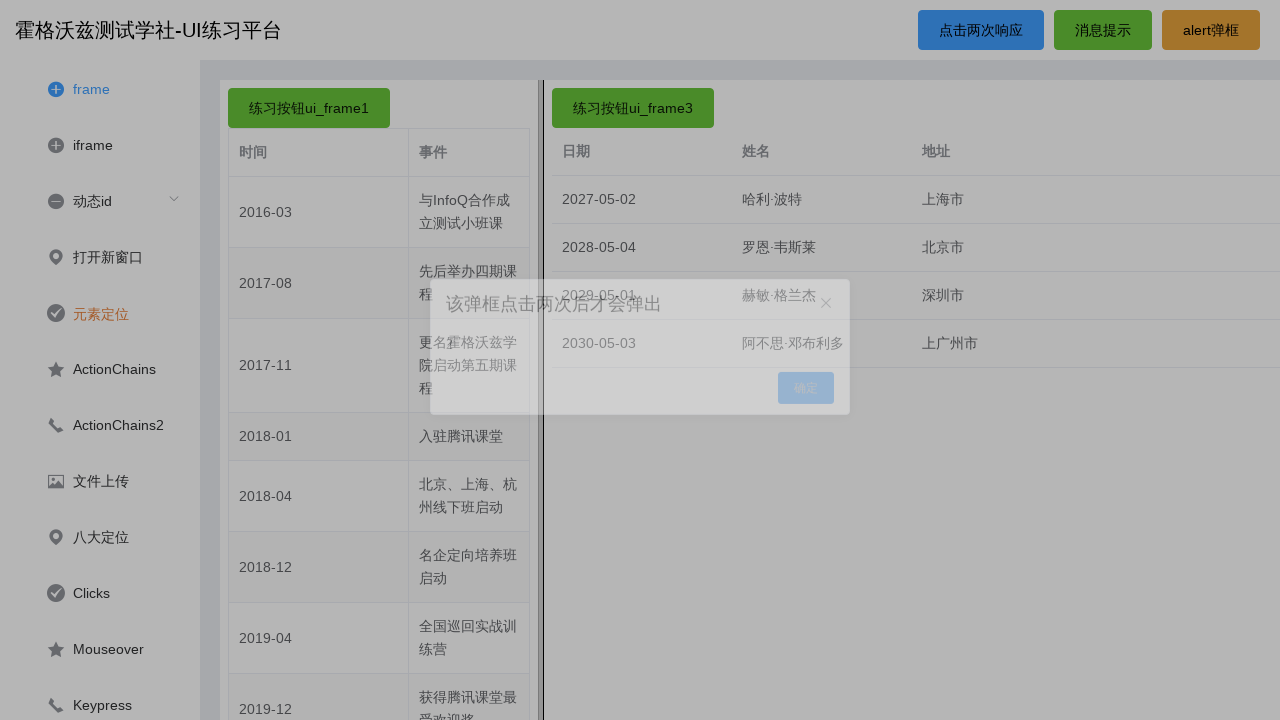

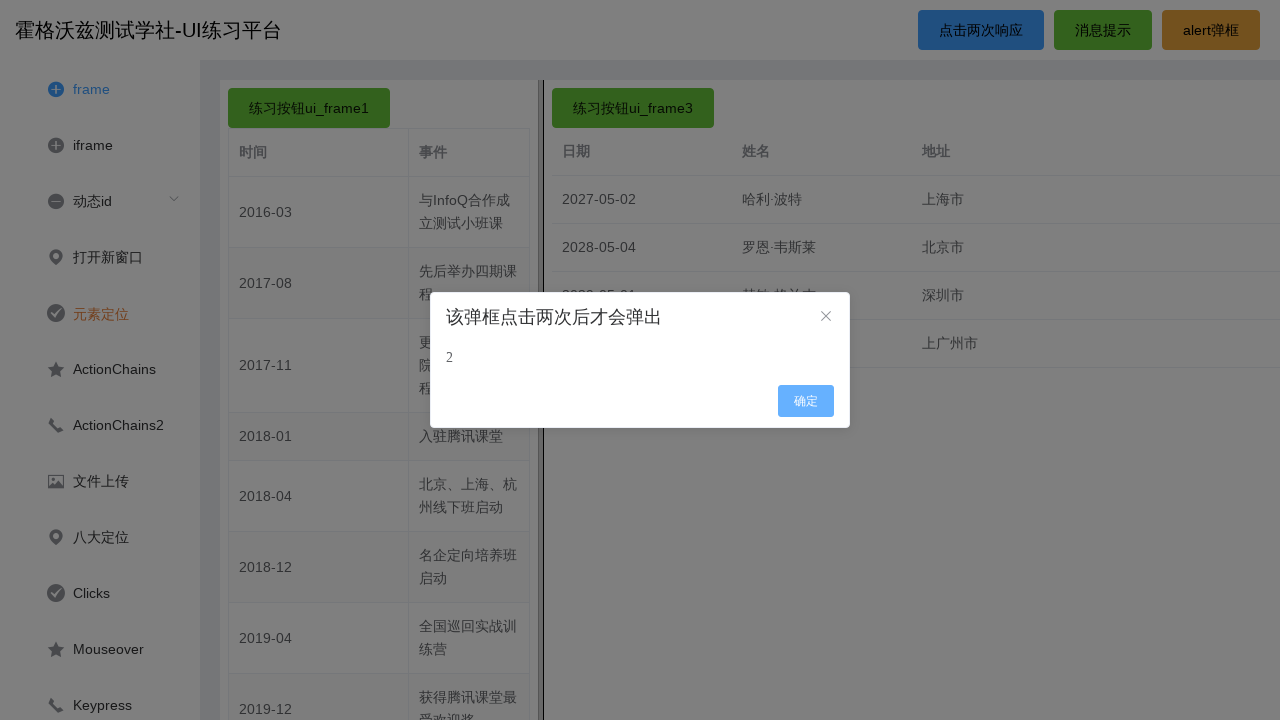